Tests web tables by clicking edit button, modifying salary value in the form and submitting

Starting URL: https://demoqa.com/elements

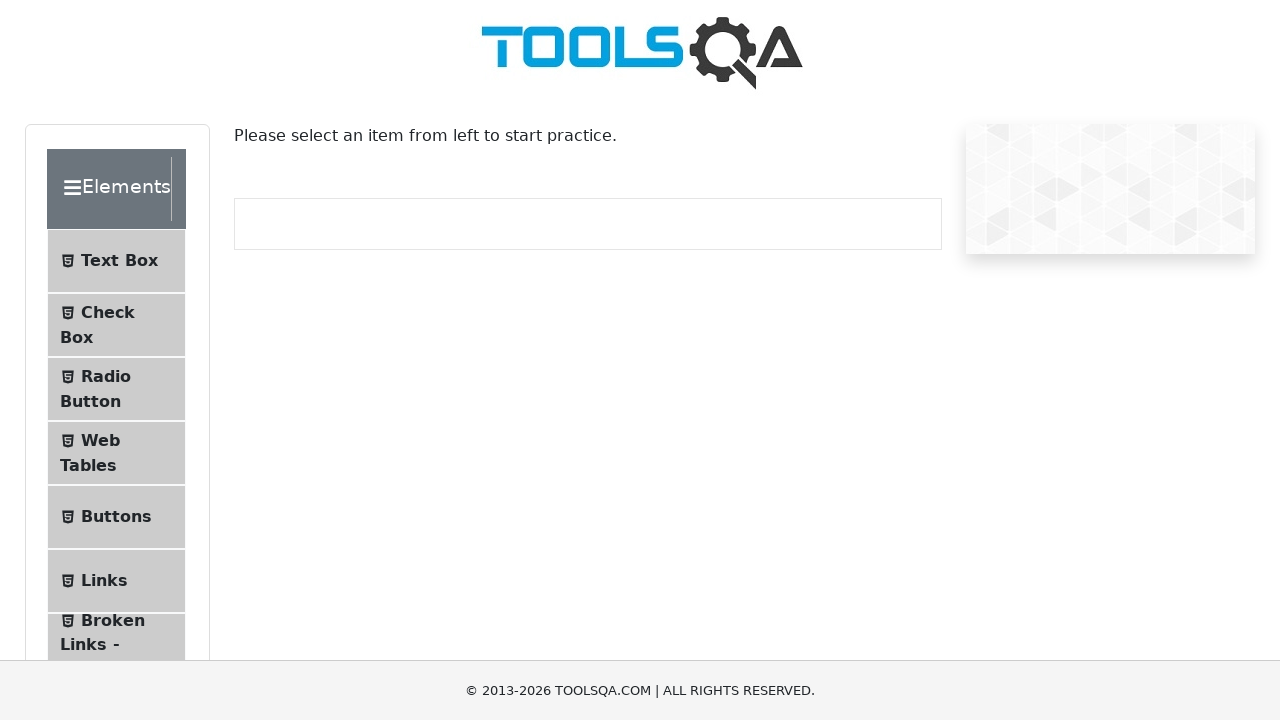

Clicked Web Tables menu item at (116, 453) on #item-3
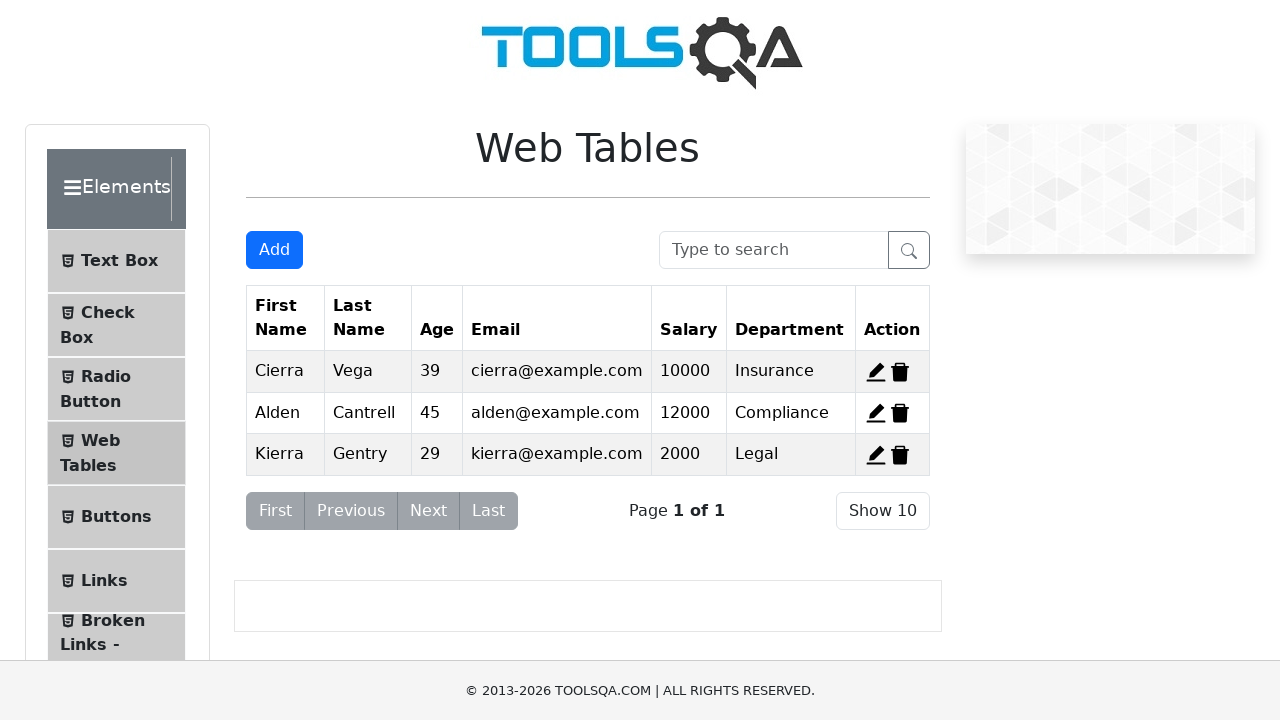

Navigated to Web Tables page
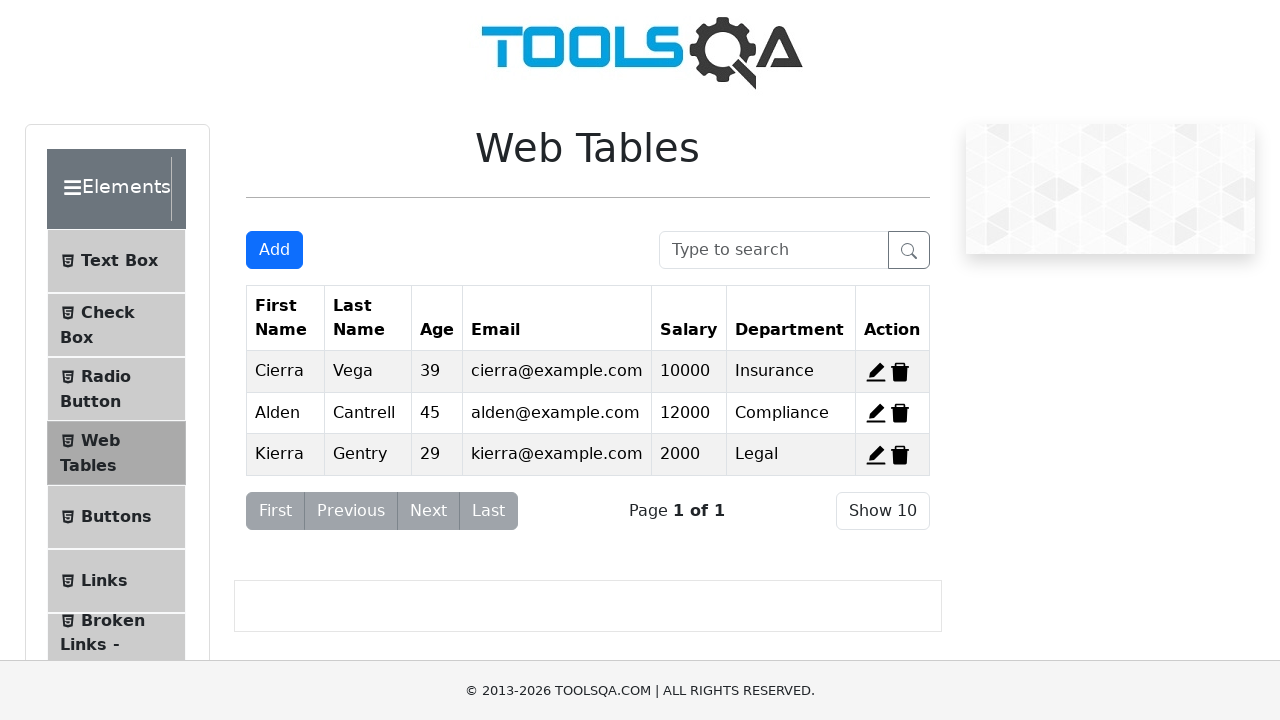

Clicked edit button for second record at (876, 413) on #edit-record-2
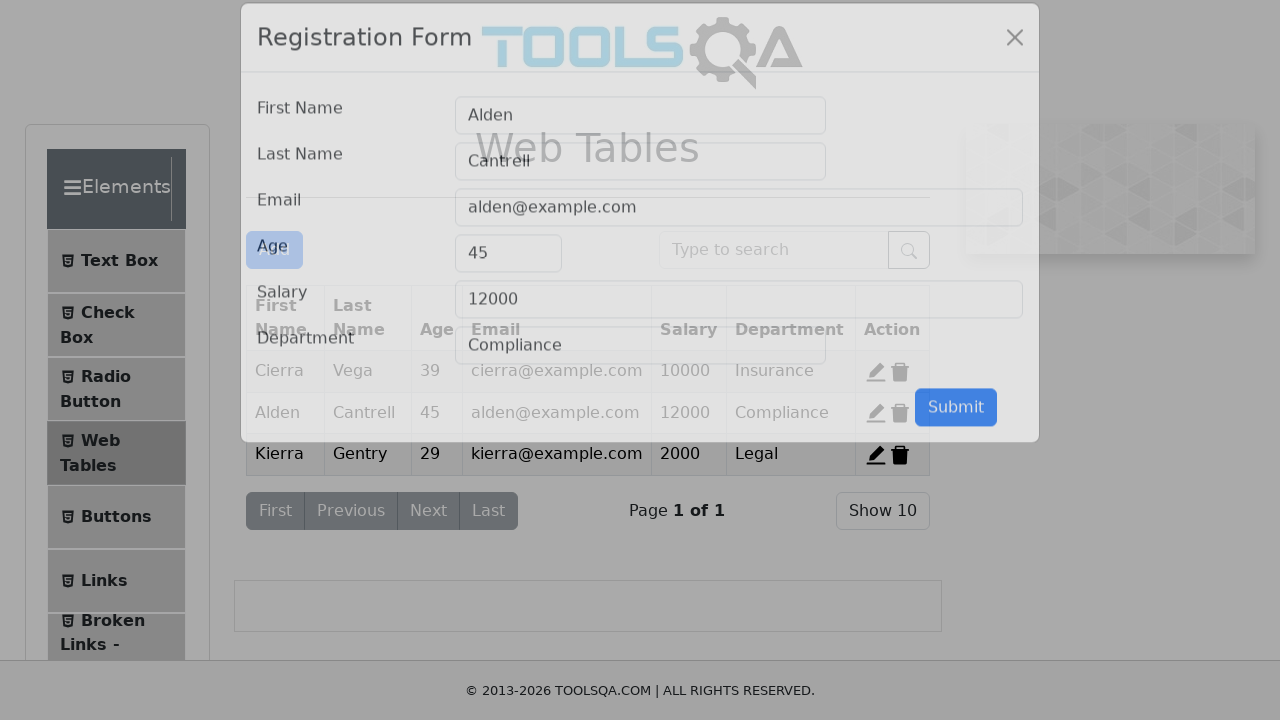

Registration form modal appeared
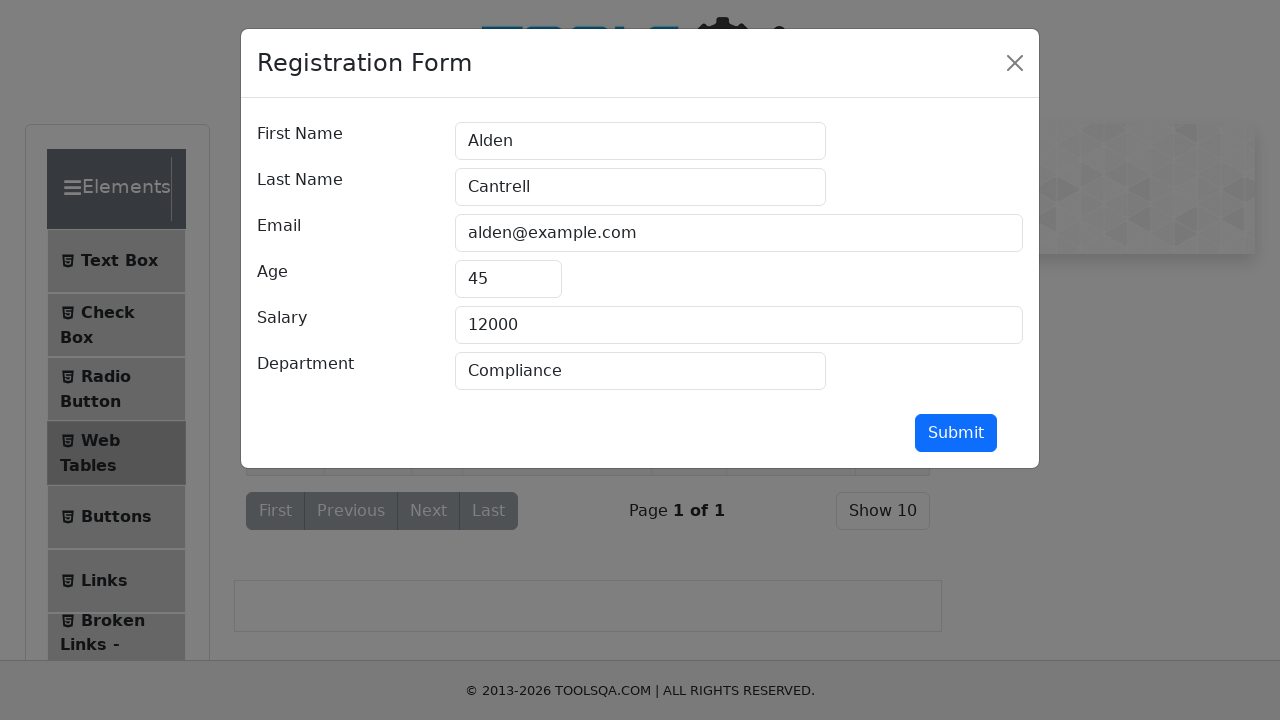

Updated salary field to 15000 on #salary
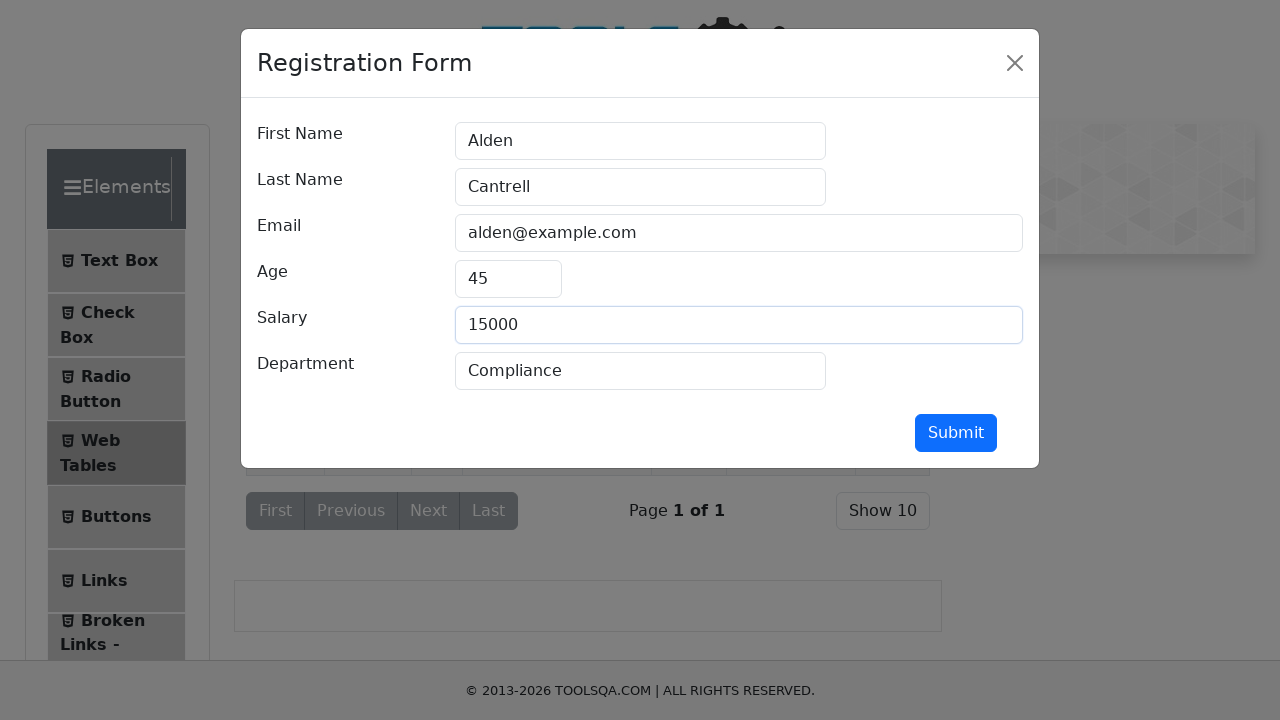

Submitted the form at (956, 433) on #submit
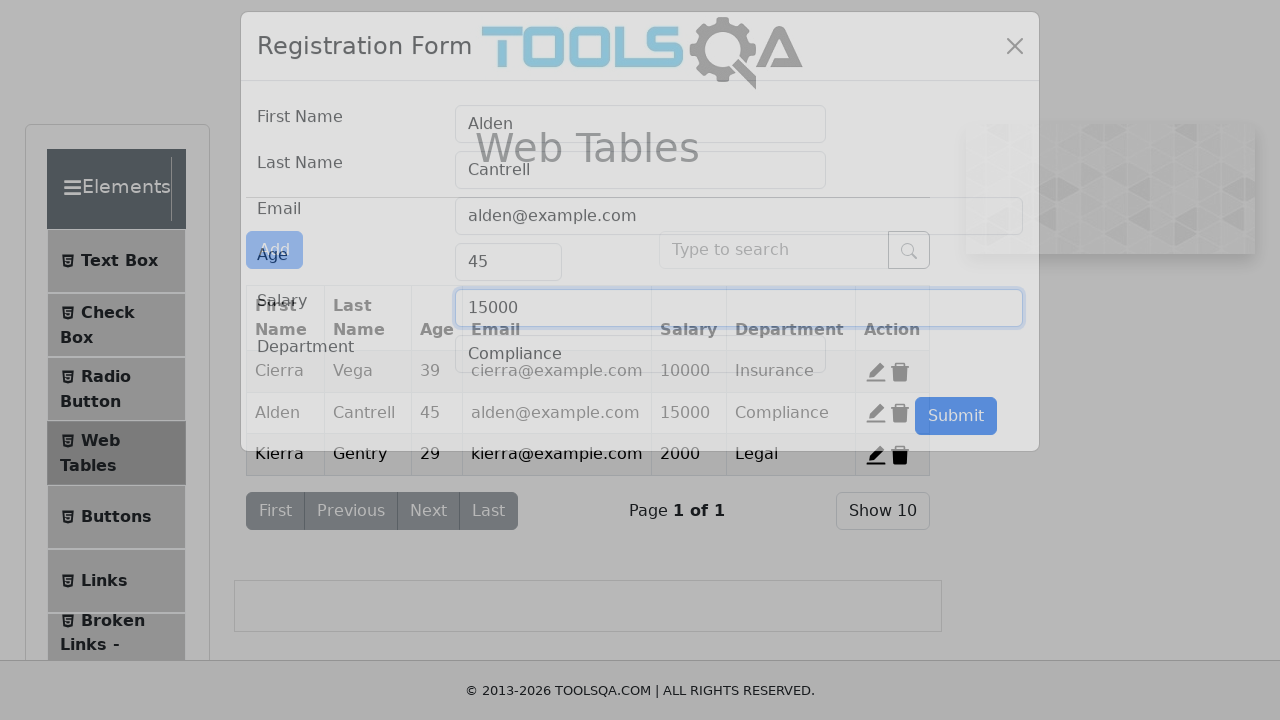

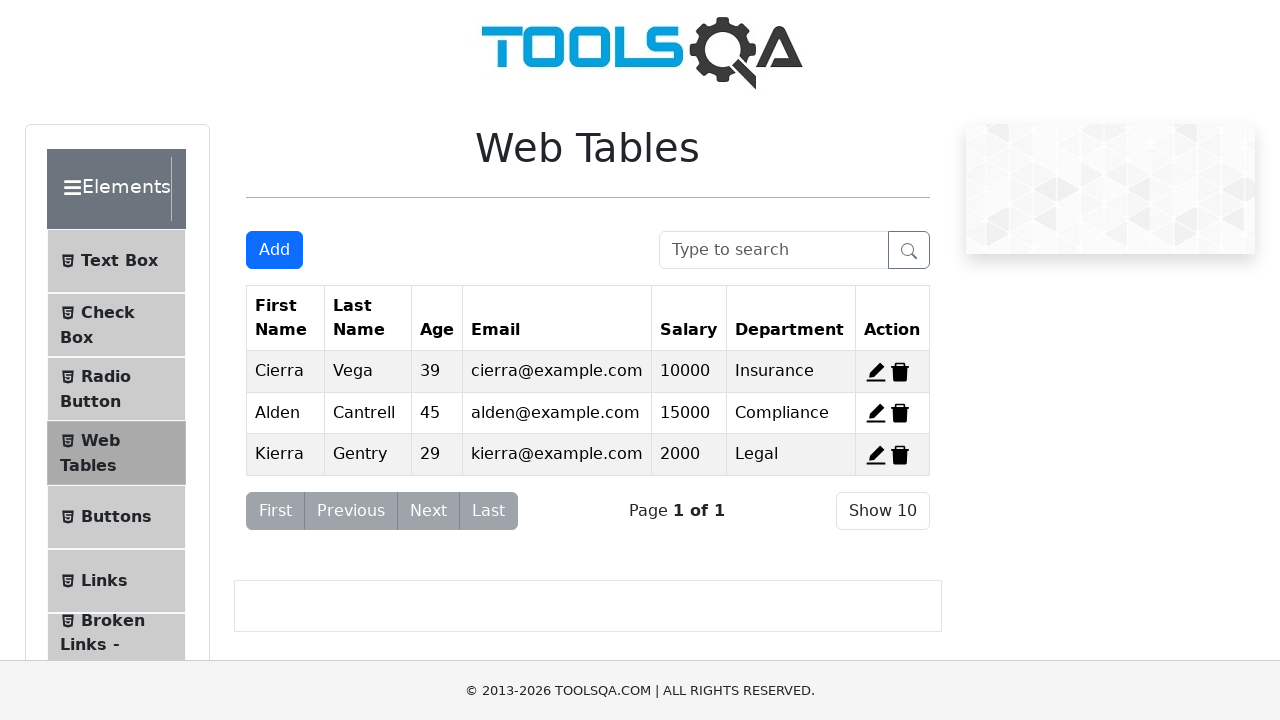